Tests drag and drop functionality by navigating to a demo page, clicking on a checkbox and a link to access the drag and drop demo, then performing a drag and drop action from a draggable element to a droppable target.

Starting URL: https://skpatro.github.io/demo/links/

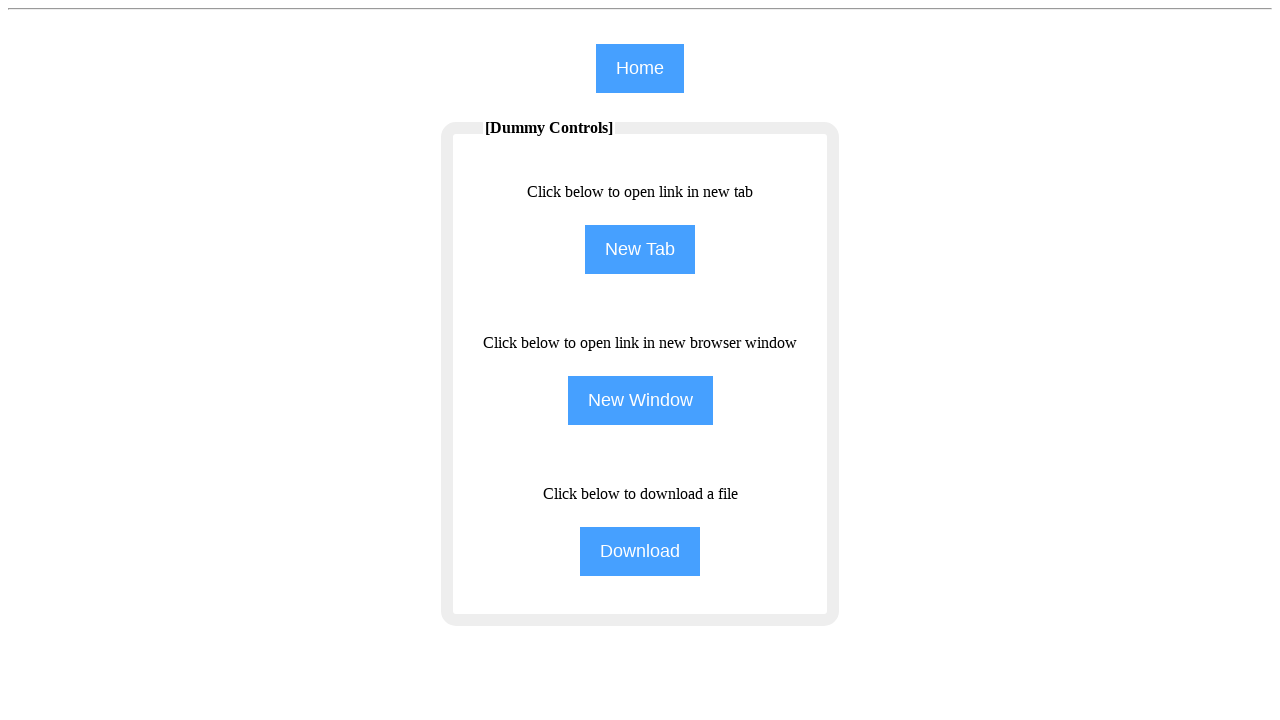

Clicked the home checkbox at (640, 68) on input[name='home']
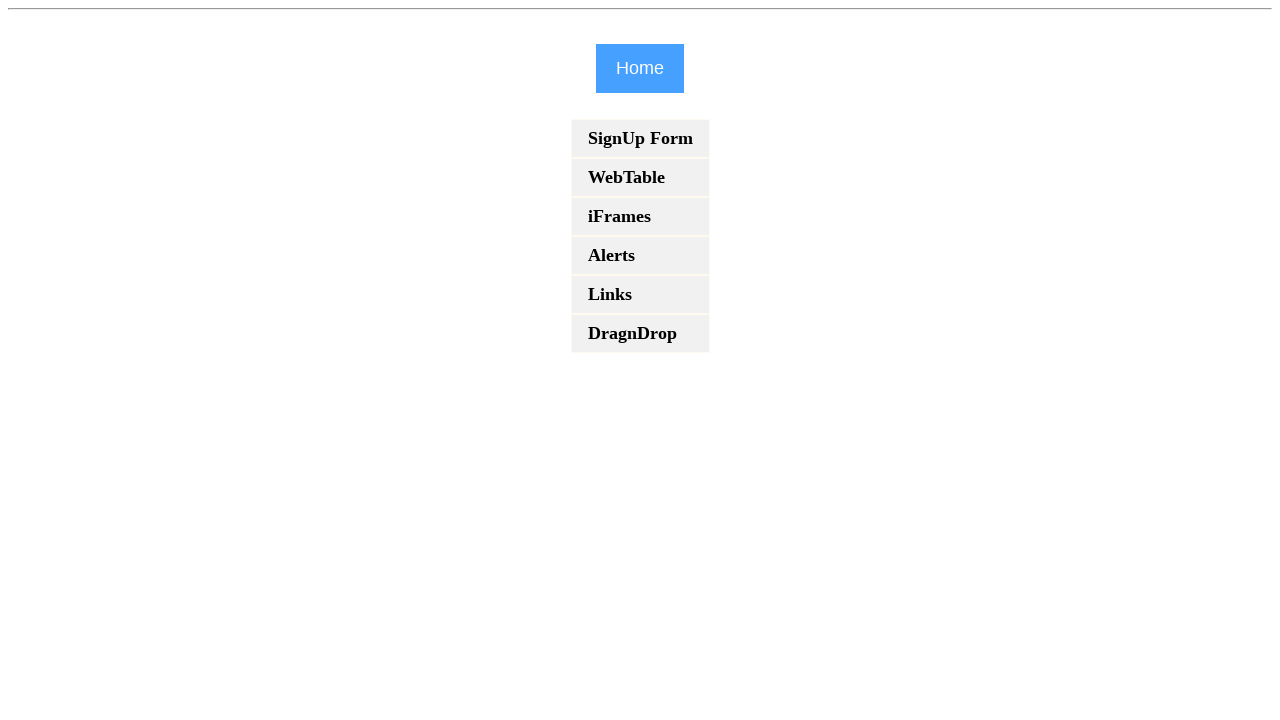

Clicked the DragnDrop link to navigate to drag and drop demo at (640, 334) on text=DragnDrop
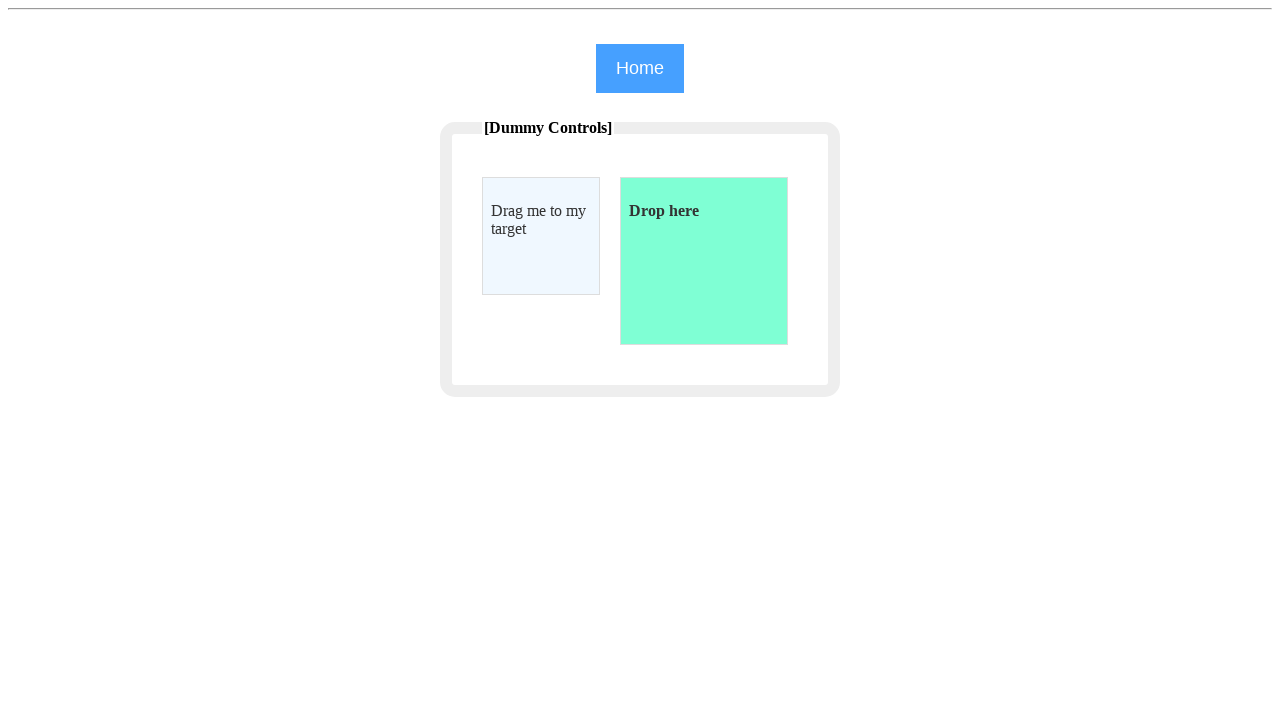

Waited for draggable element to be visible
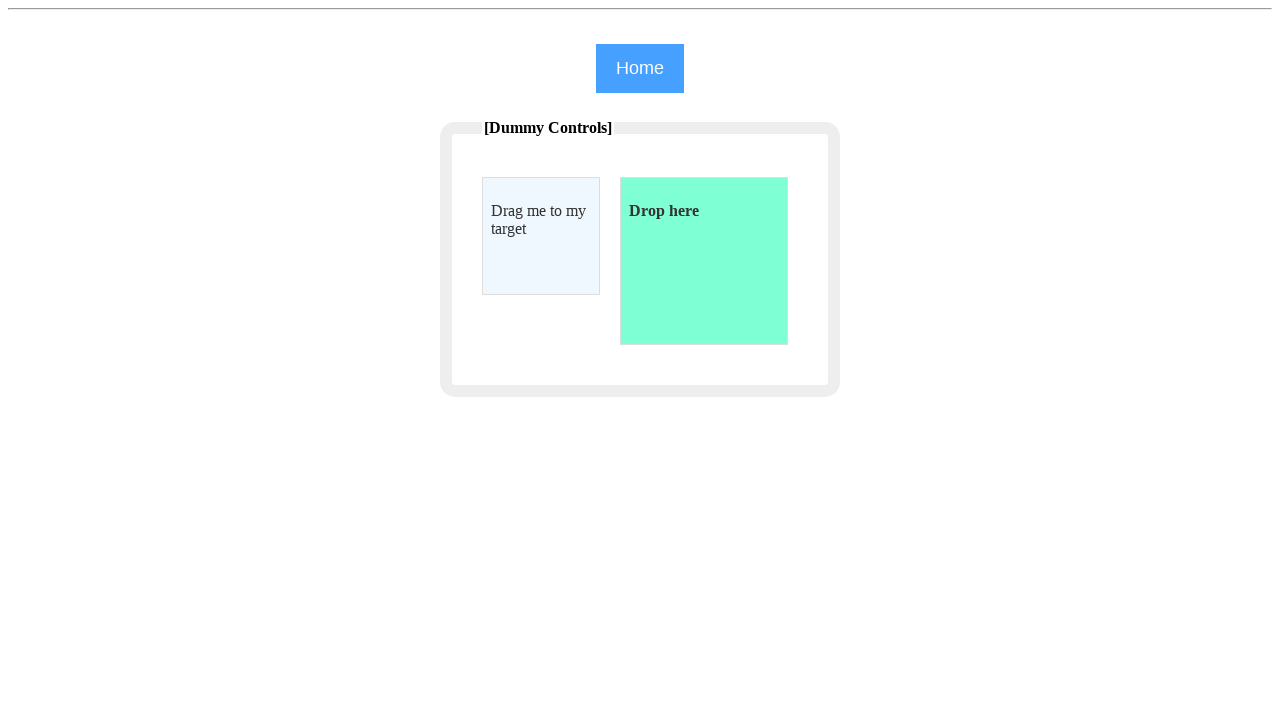

Waited for droppable element to be visible
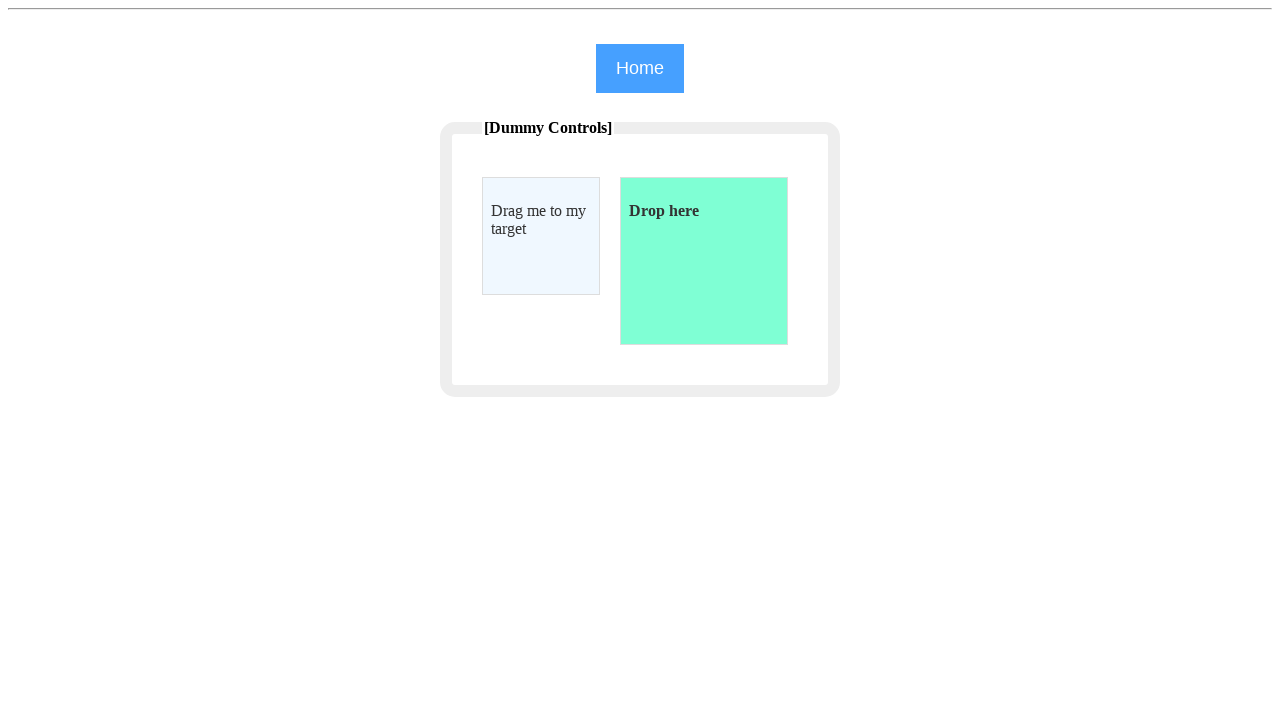

Performed drag and drop action from draggable element to droppable target at (704, 261)
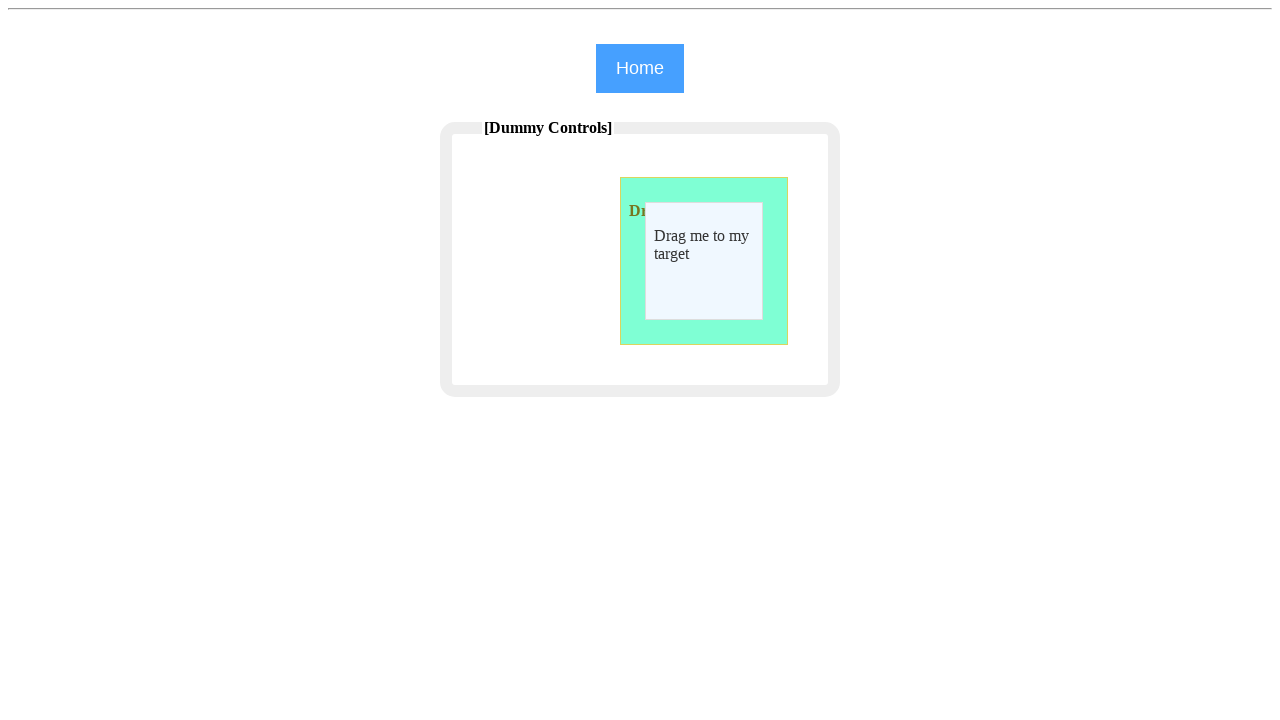

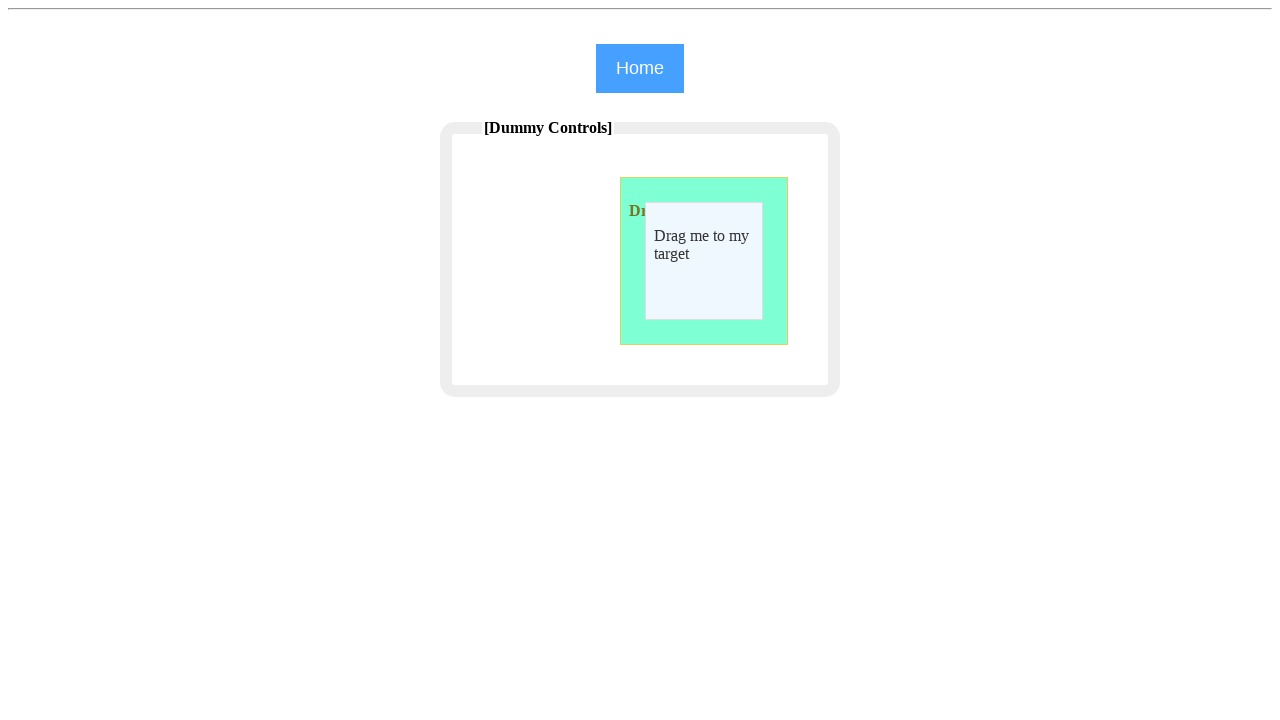